Navigates to OrangeHRM homepage and verifies the page title is "OrangeHRM"

Starting URL: https://opensource-demo.orangehrmlive.com/

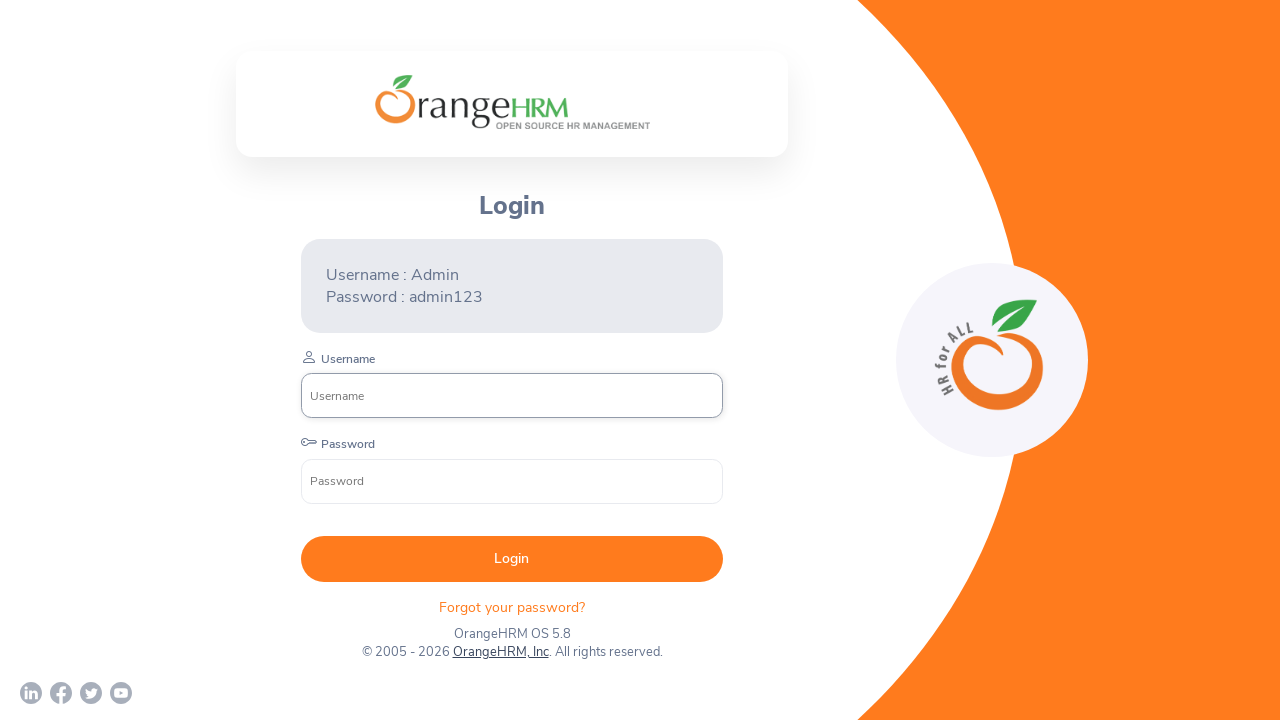

Navigated to OrangeHRM homepage
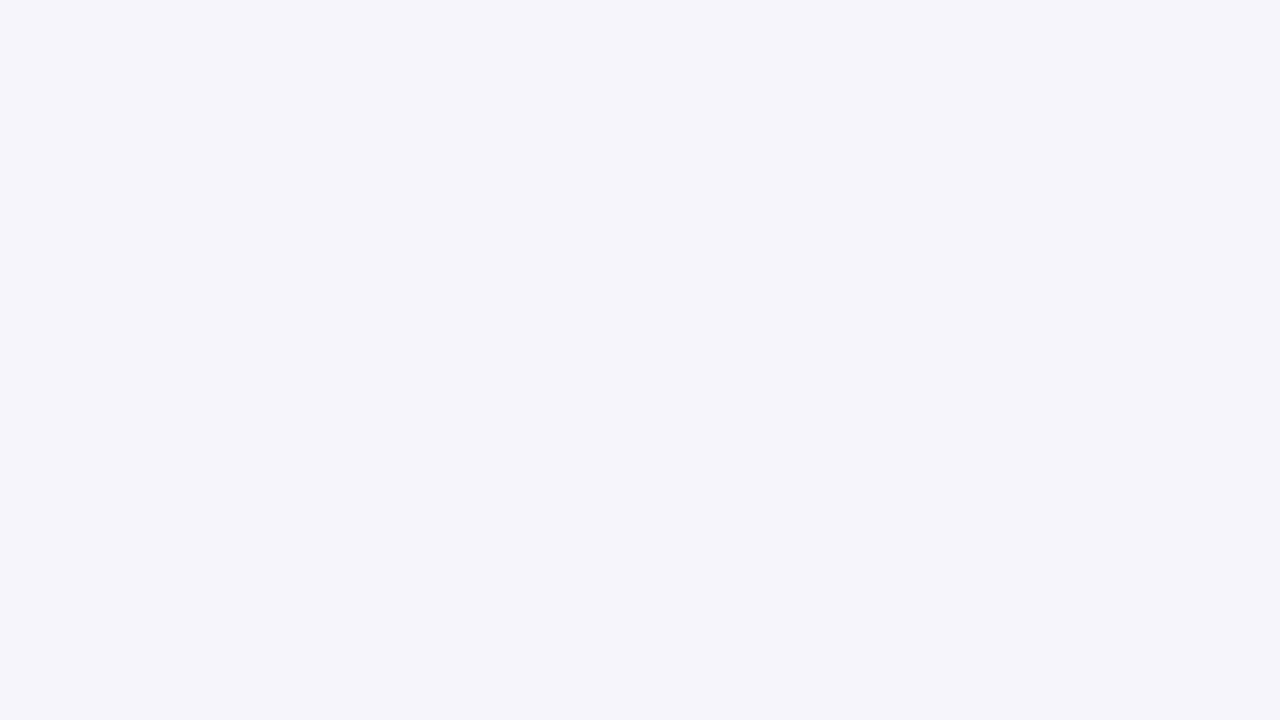

Retrieved page title: 'OrangeHRM'
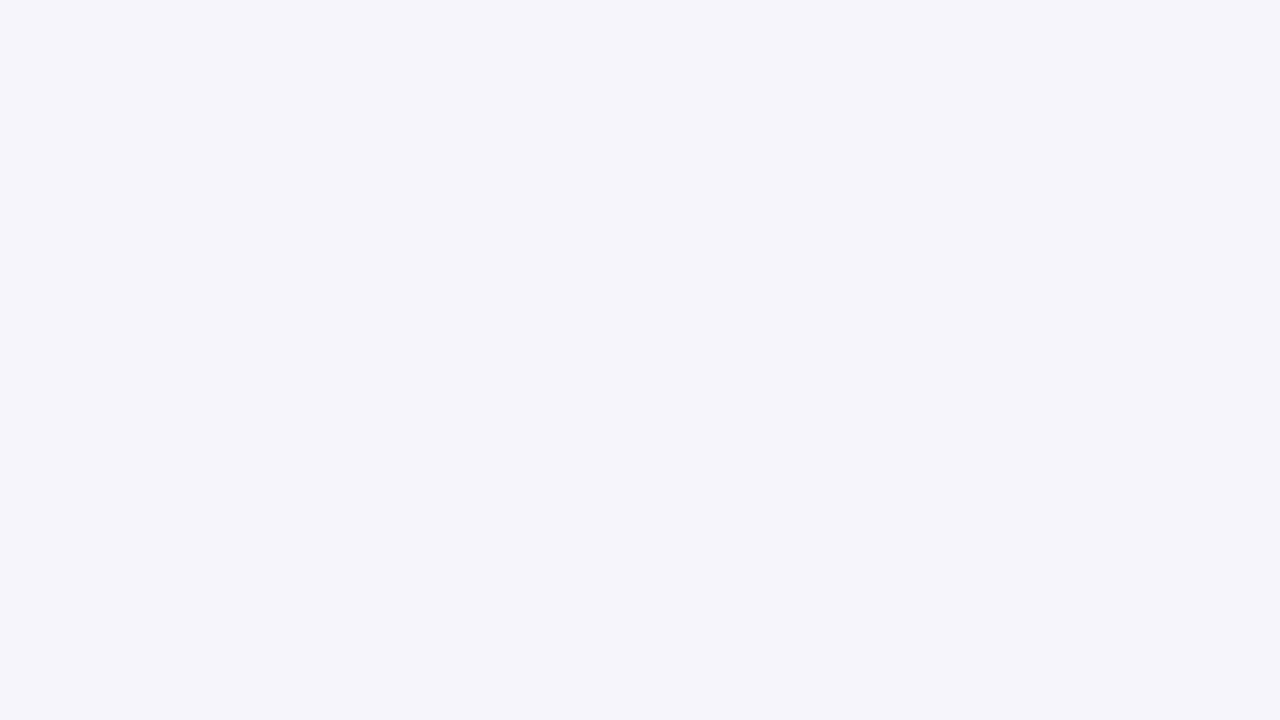

Verified page title is 'OrangeHRM'
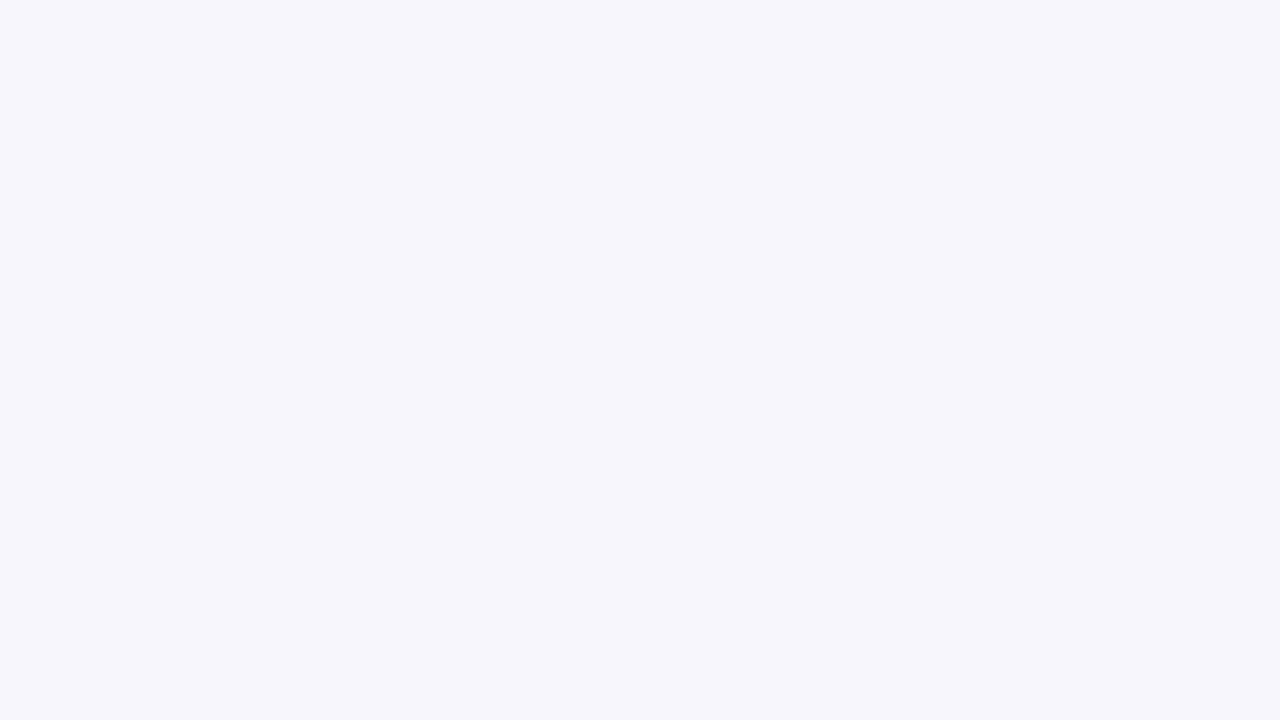

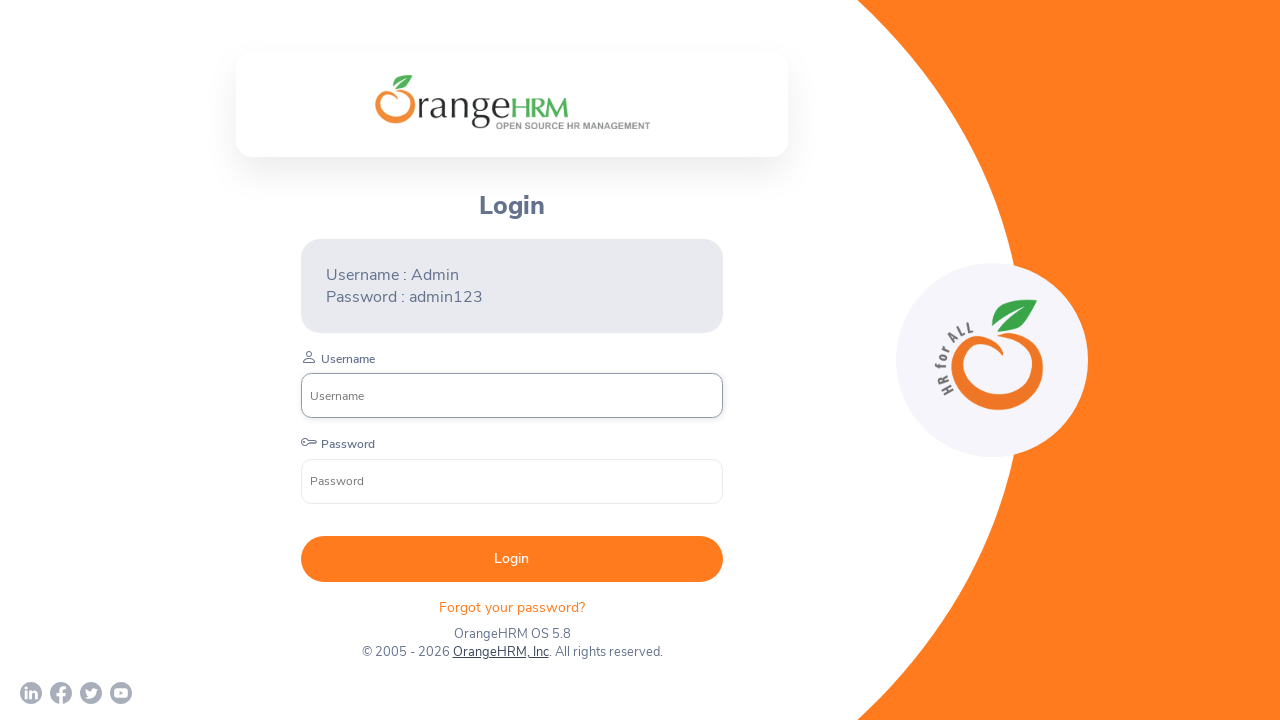